Tests mobile sidebar behavior on a Vercel-hosted documentation site by opening the hamburger menu and verifying the sidebar displays correctly on a mobile viewport.

Starting URL: https://ted-protocol-whitepaper-dpgs2c0gj-tedprotocols-projects.vercel.app/

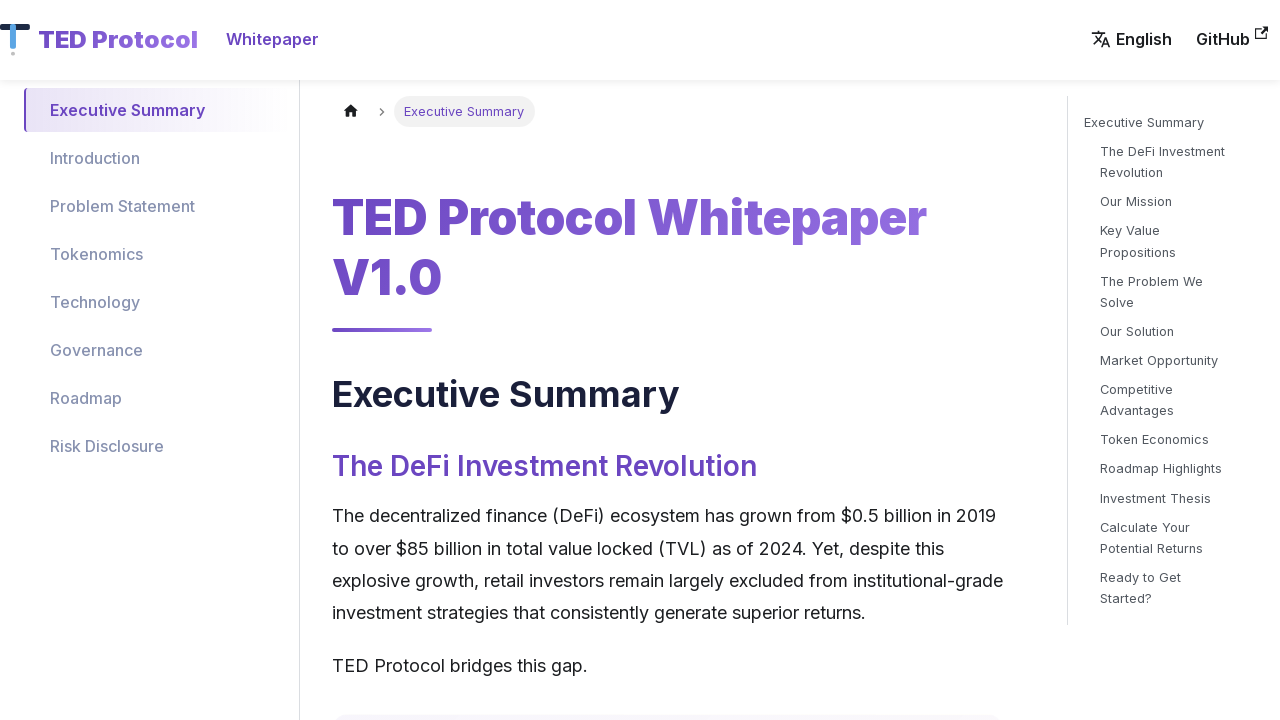

Cleared cookies
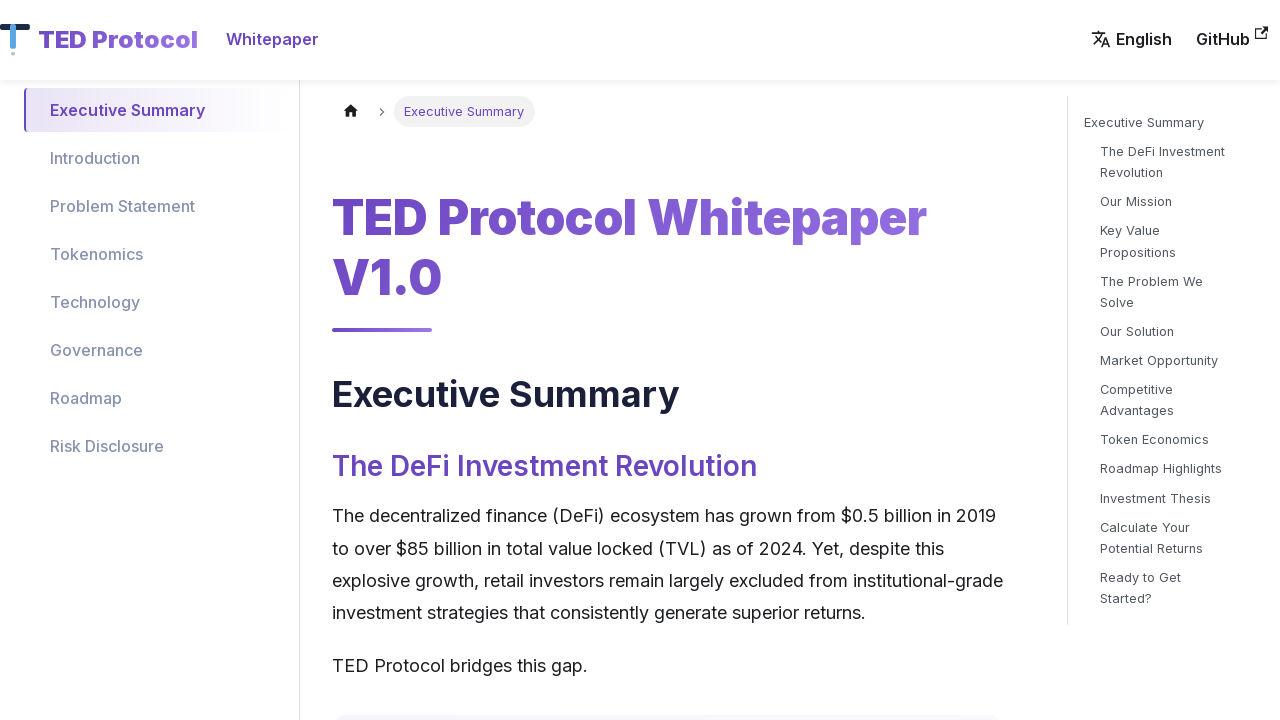

Set mobile viewport to 390x844
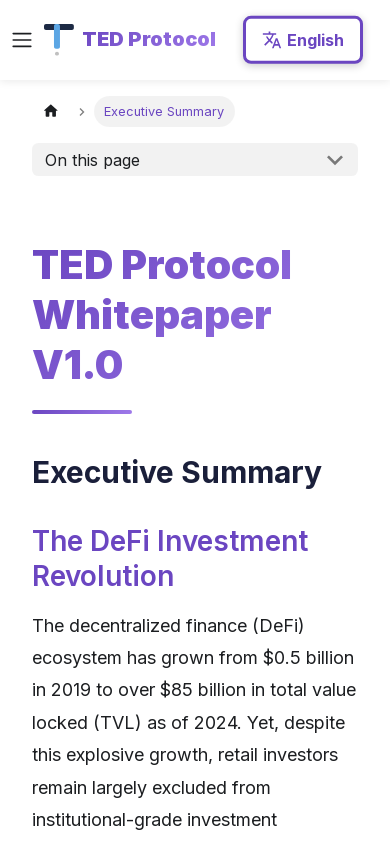

Waited for page to reach networkidle state
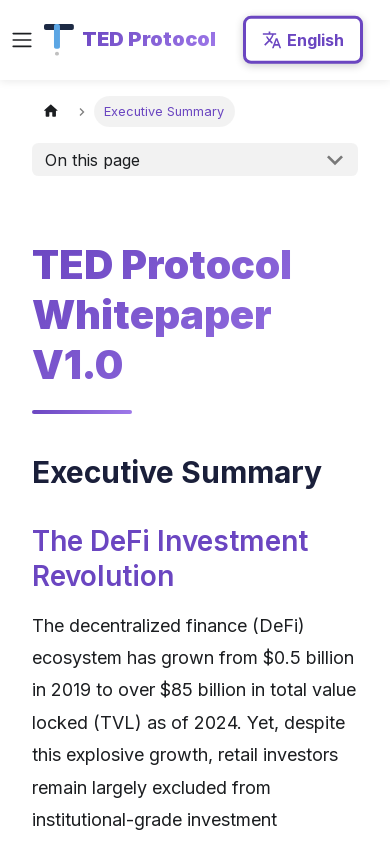

Waited 2000ms for page to fully render
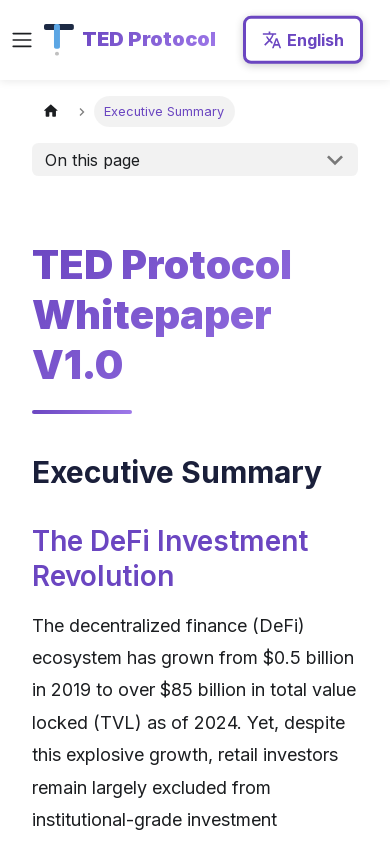

Clicked hamburger menu to open sidebar at (22, 40) on .navbar__toggle
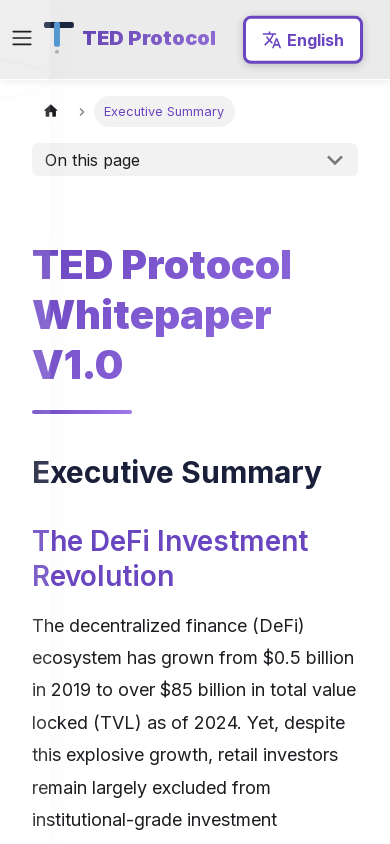

Waited 2000ms for sidebar animation to complete
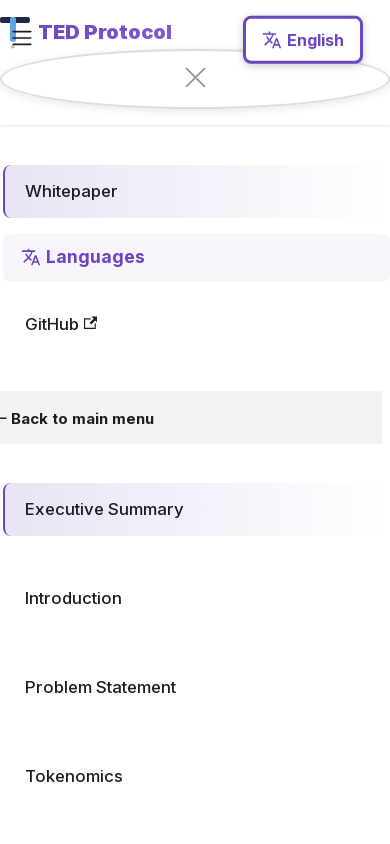

Verified sidebar is visible and loaded
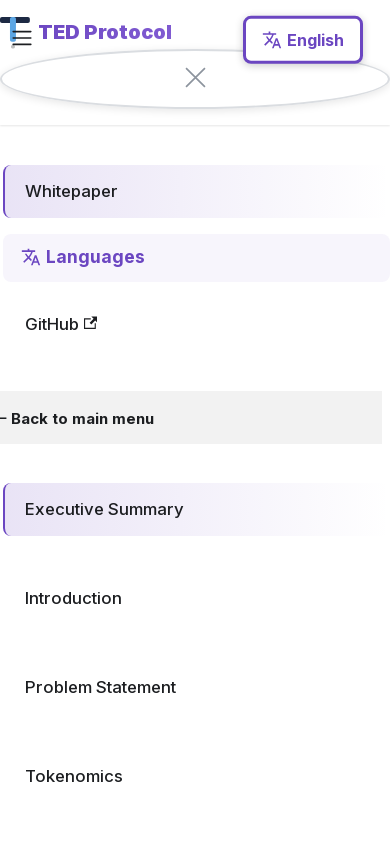

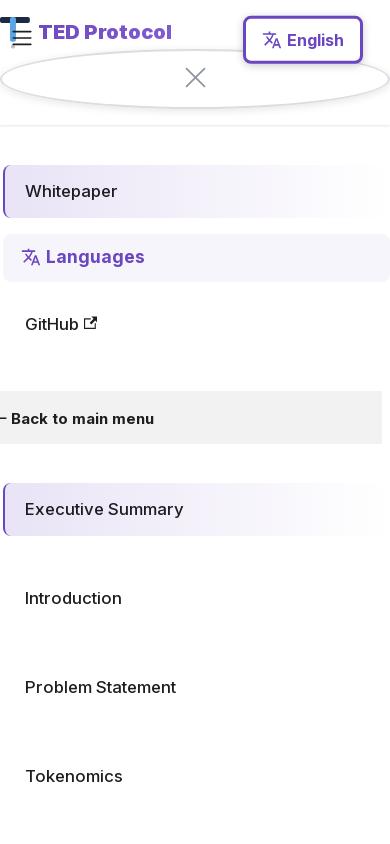